Tests iframe navigation by switching between nested iframes, filling an input field inside an inner iframe, then navigating to a single iframe section

Starting URL: https://demo.automationtesting.in/Frames.html

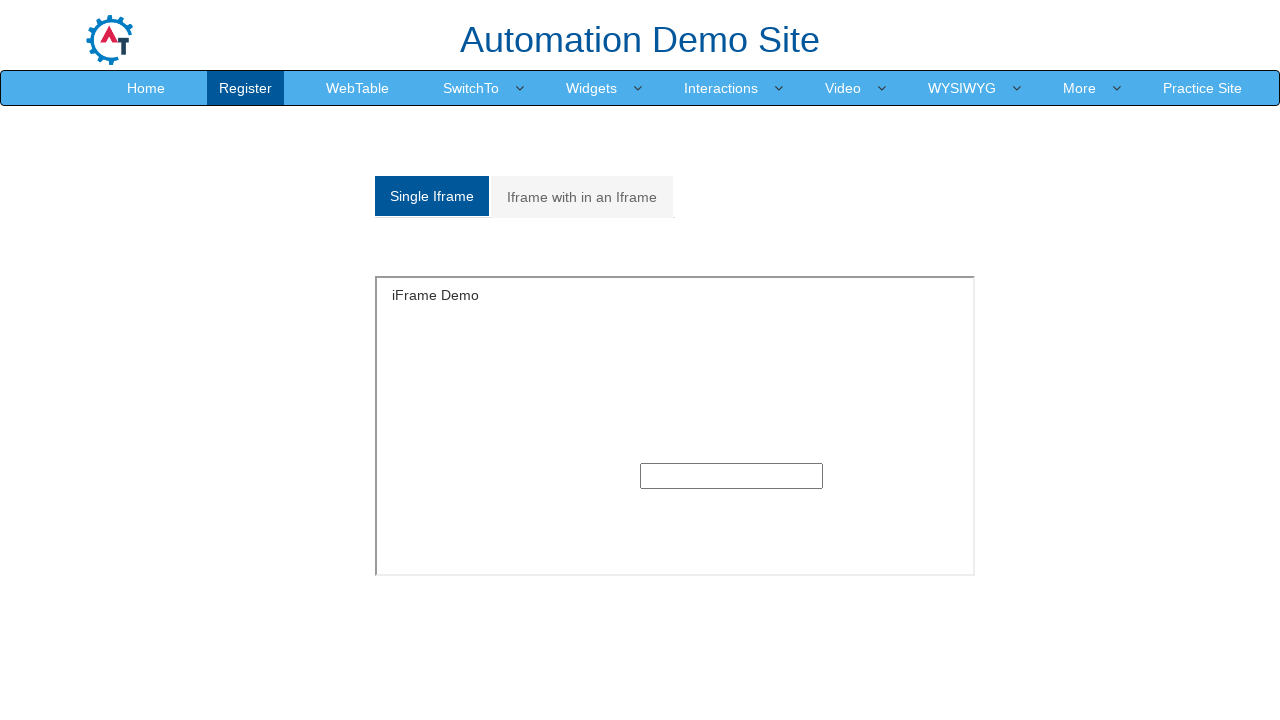

Clicked on 'Iframe with in an Iframe' tab at (582, 197) on xpath=//a[normalize-space()='Iframe with in an Iframe']
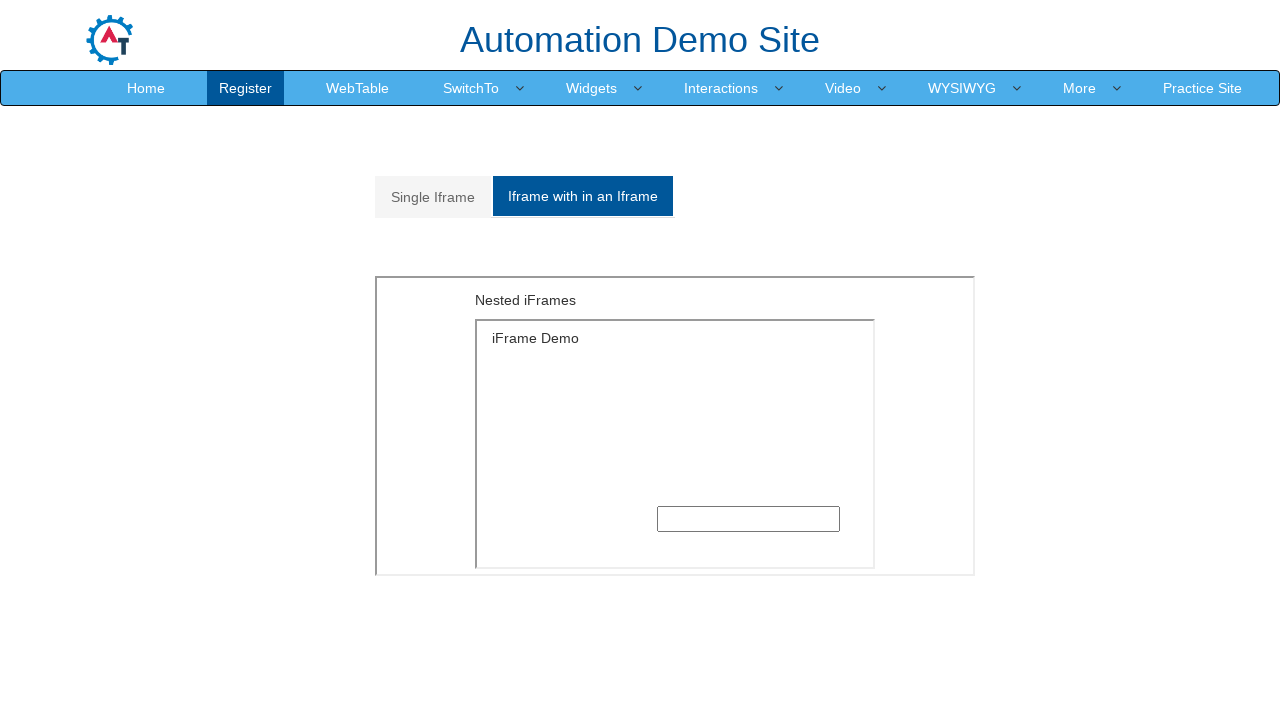

Located outer iframe with src='MultipleFrames.html'
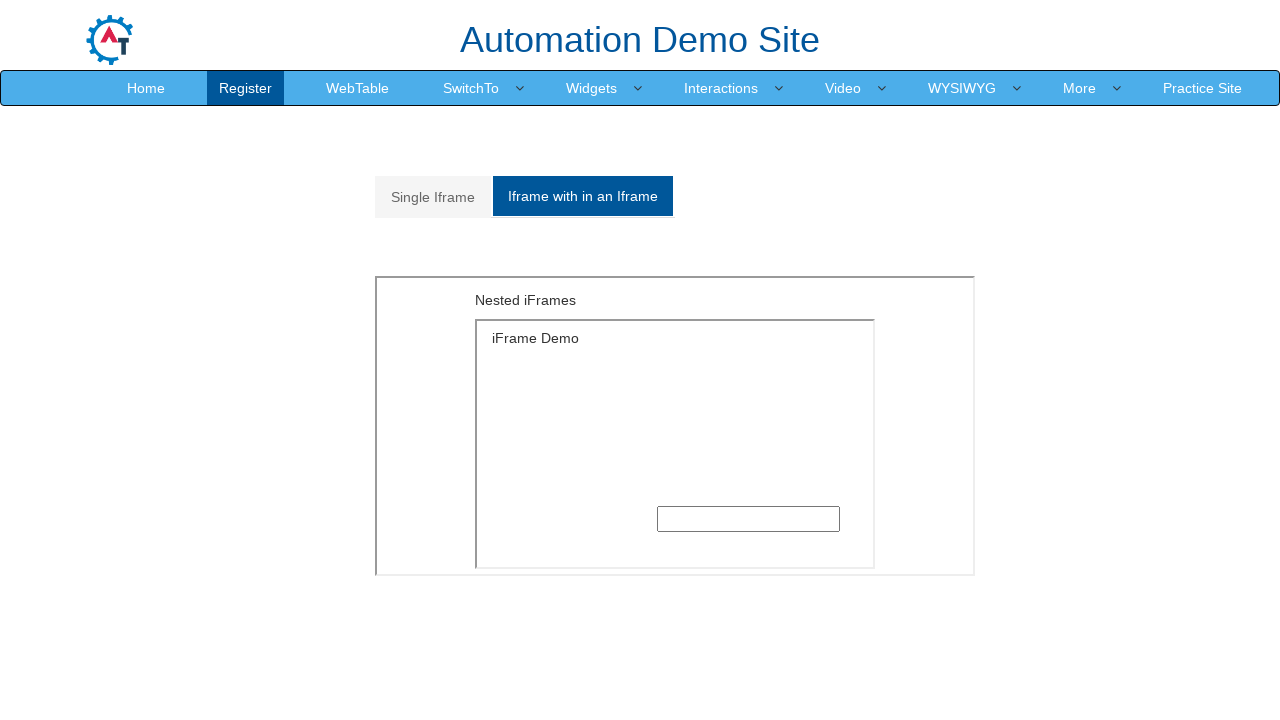

Located inner iframe nested within outer iframe
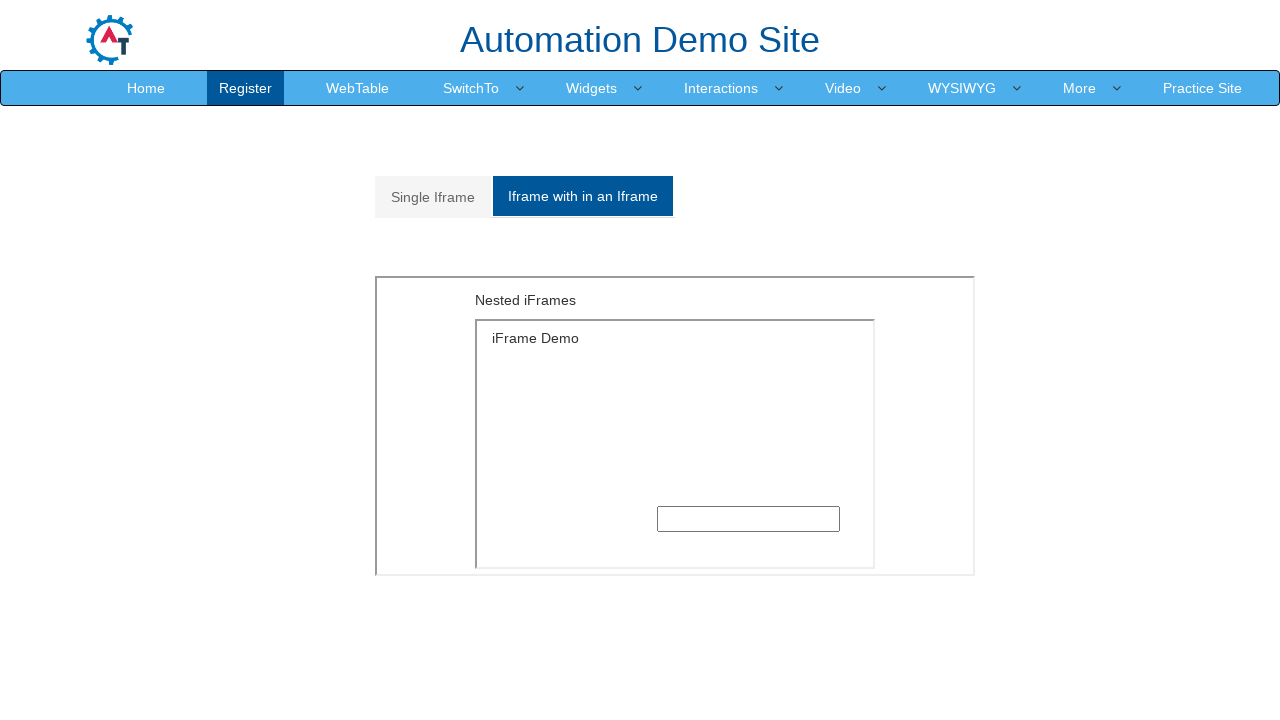

Filled input field inside inner iframe with 'kashif' on iframe[src='MultipleFrames.html'] >> internal:control=enter-frame >> iframe >> i
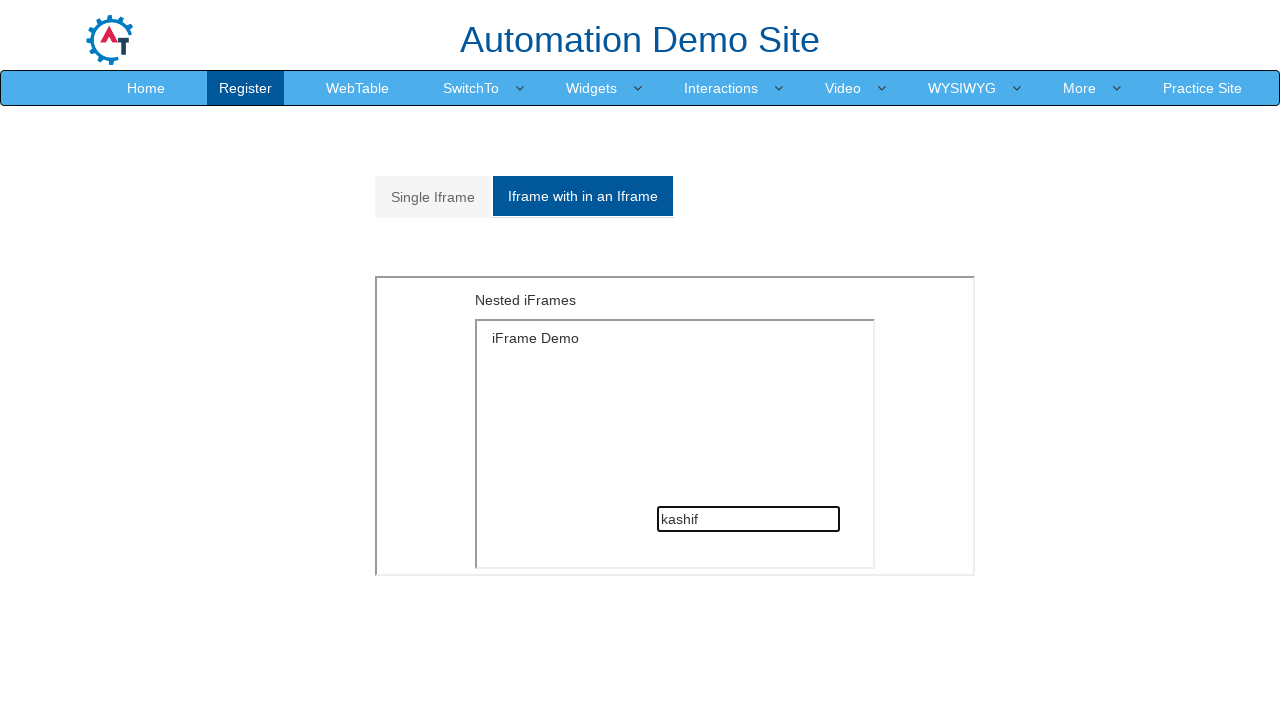

Clicked on 'Single Iframe' tab to navigate back to main content at (433, 197) on xpath=//a[normalize-space()='Single Iframe']
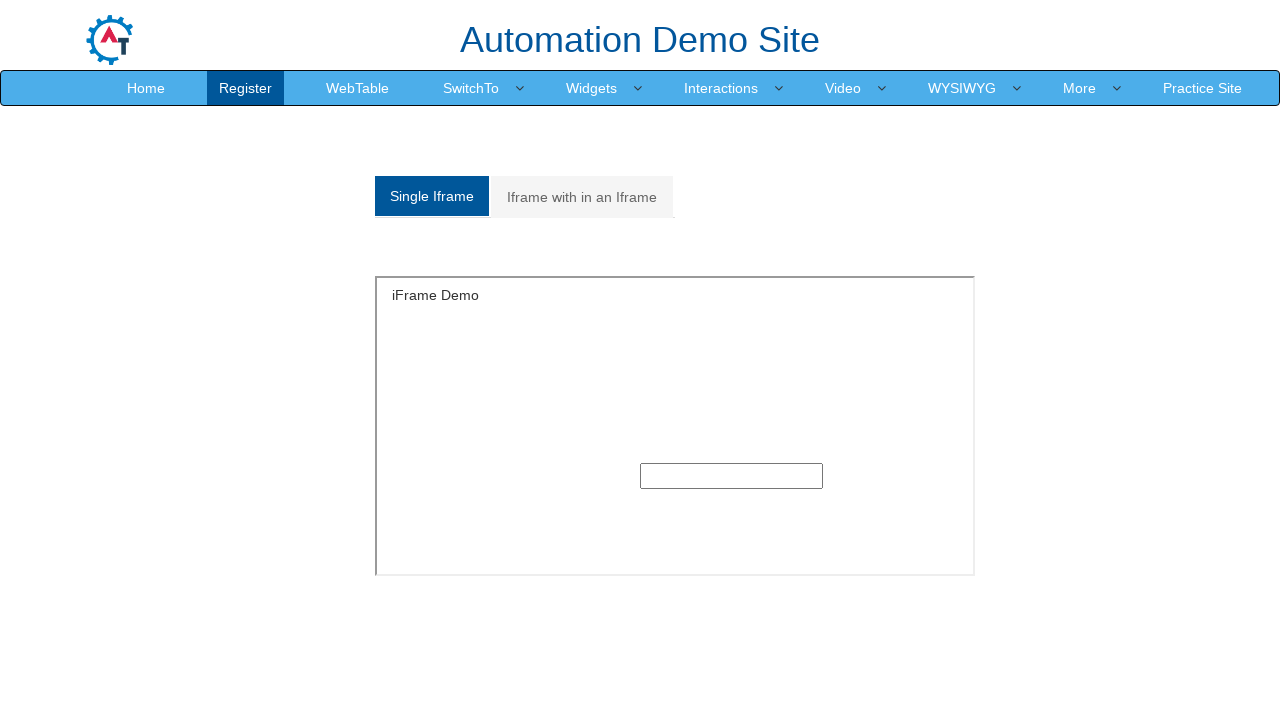

Waited 2000ms for navigation to complete
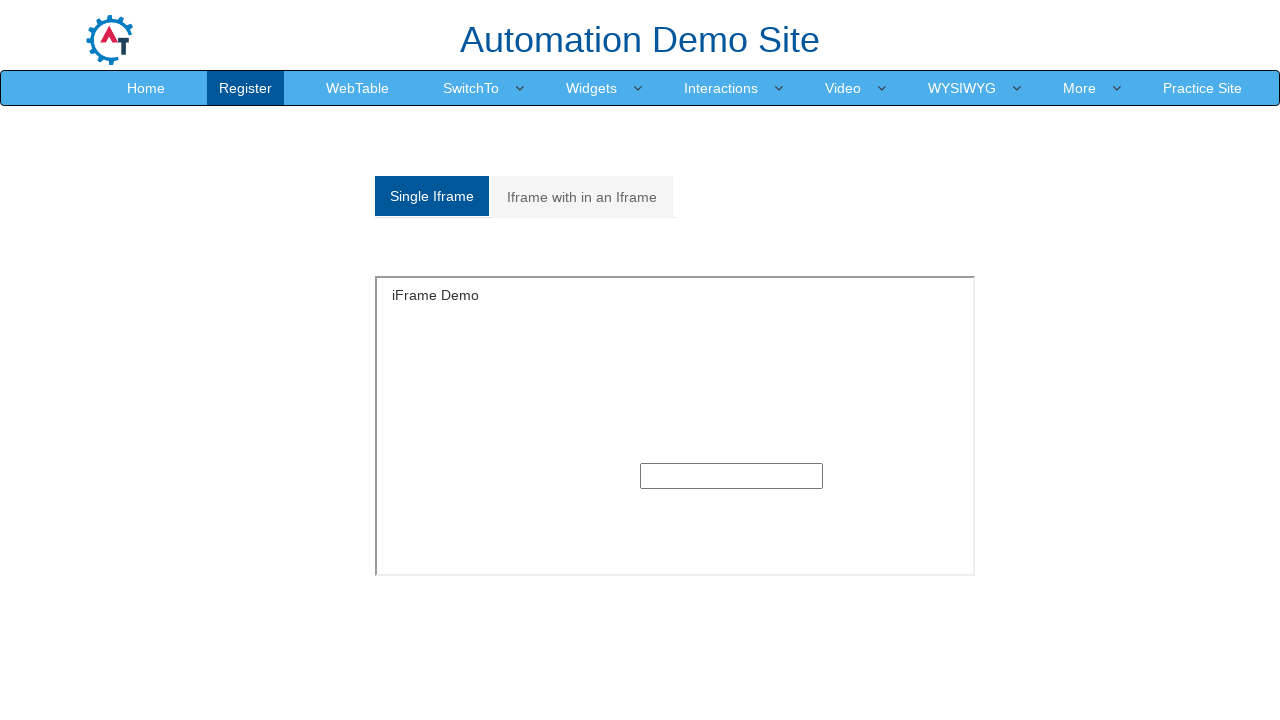

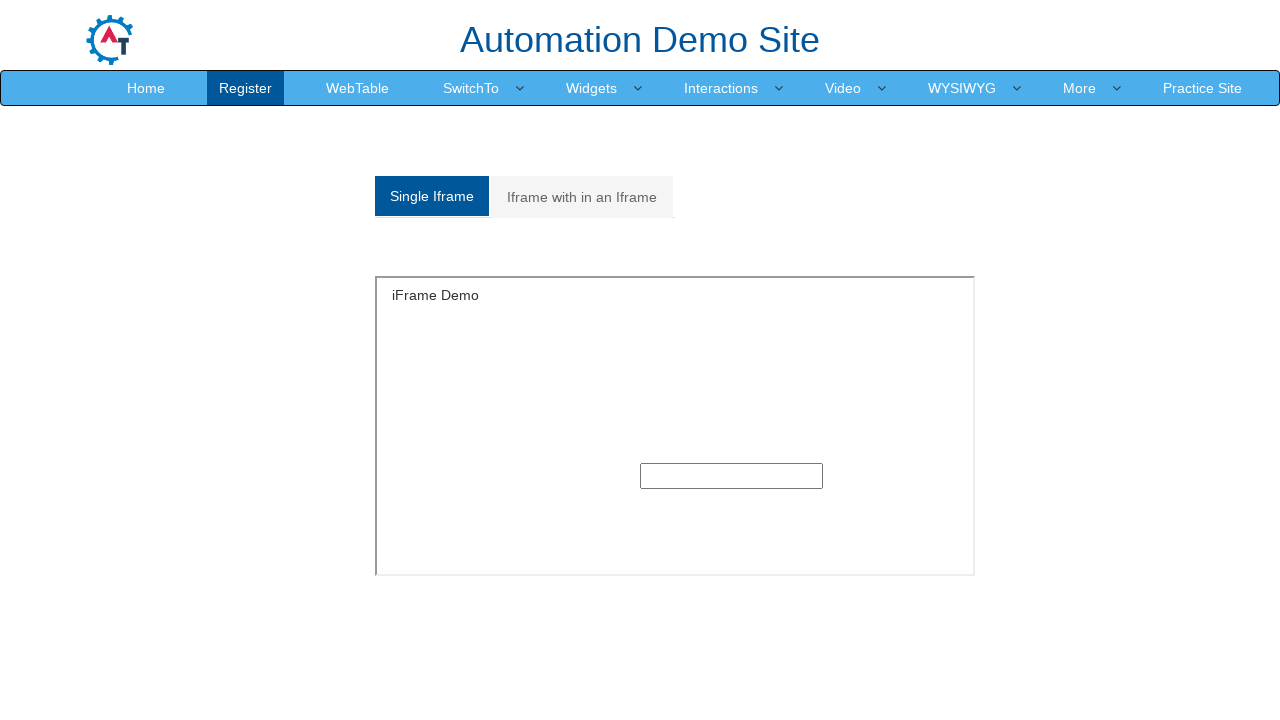